Tests dynamic loading functionality by clicking a Start button and waiting for "Hello World!" text to appear on the page

Starting URL: https://the-internet.herokuapp.com/dynamic_loading/1

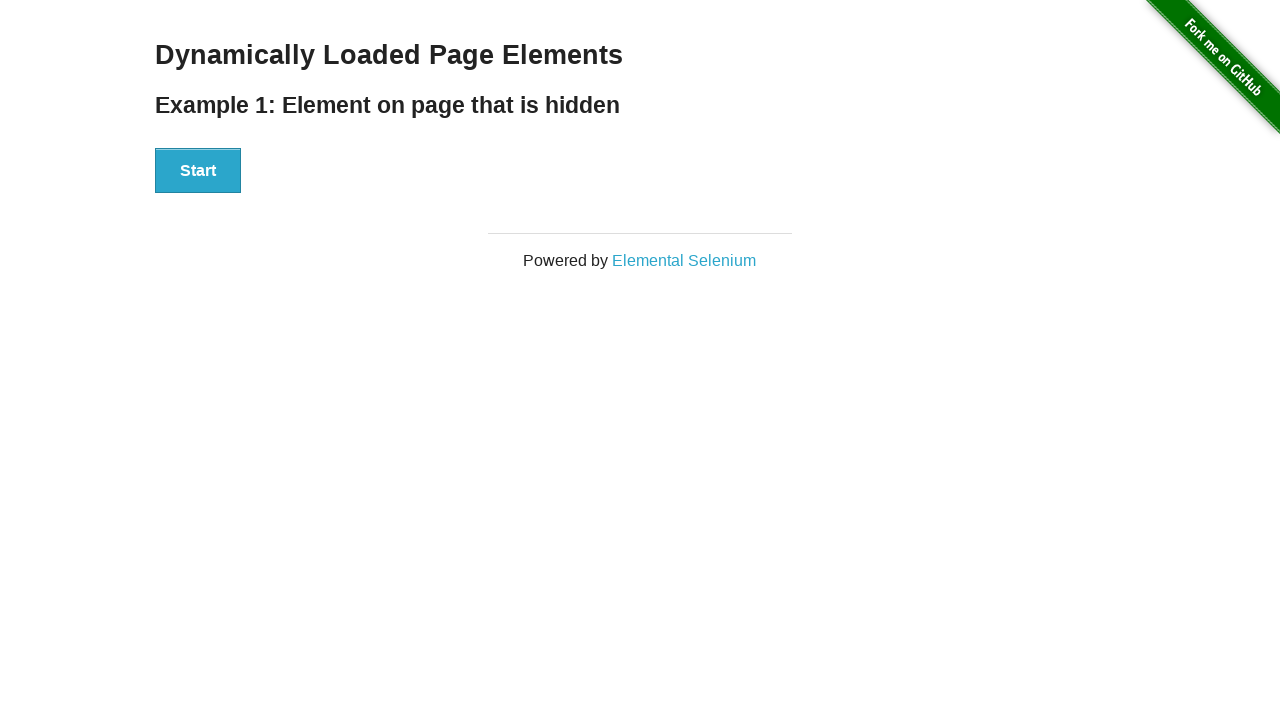

Clicked Start button to initiate dynamic loading at (198, 171) on xpath=//div[@id='start']//button
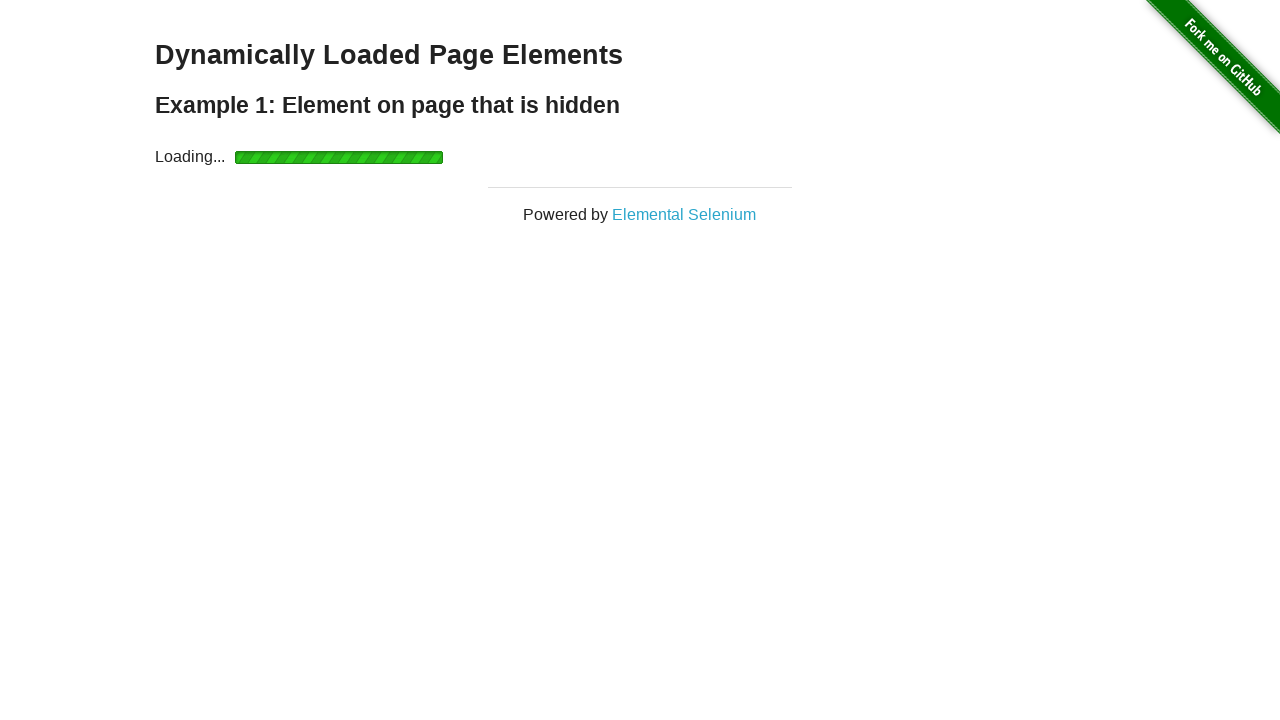

Waited for 'Hello World!' text to appear (visible state)
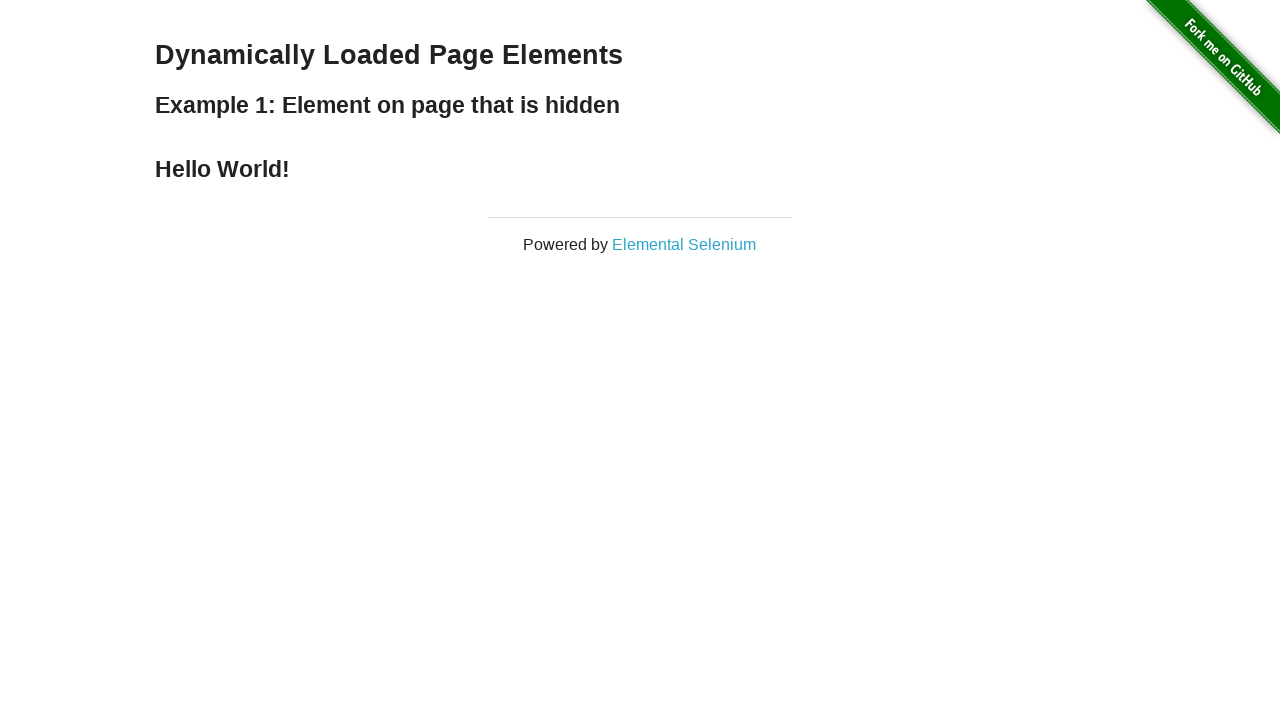

Verified that 'Hello World!' text is displayed correctly
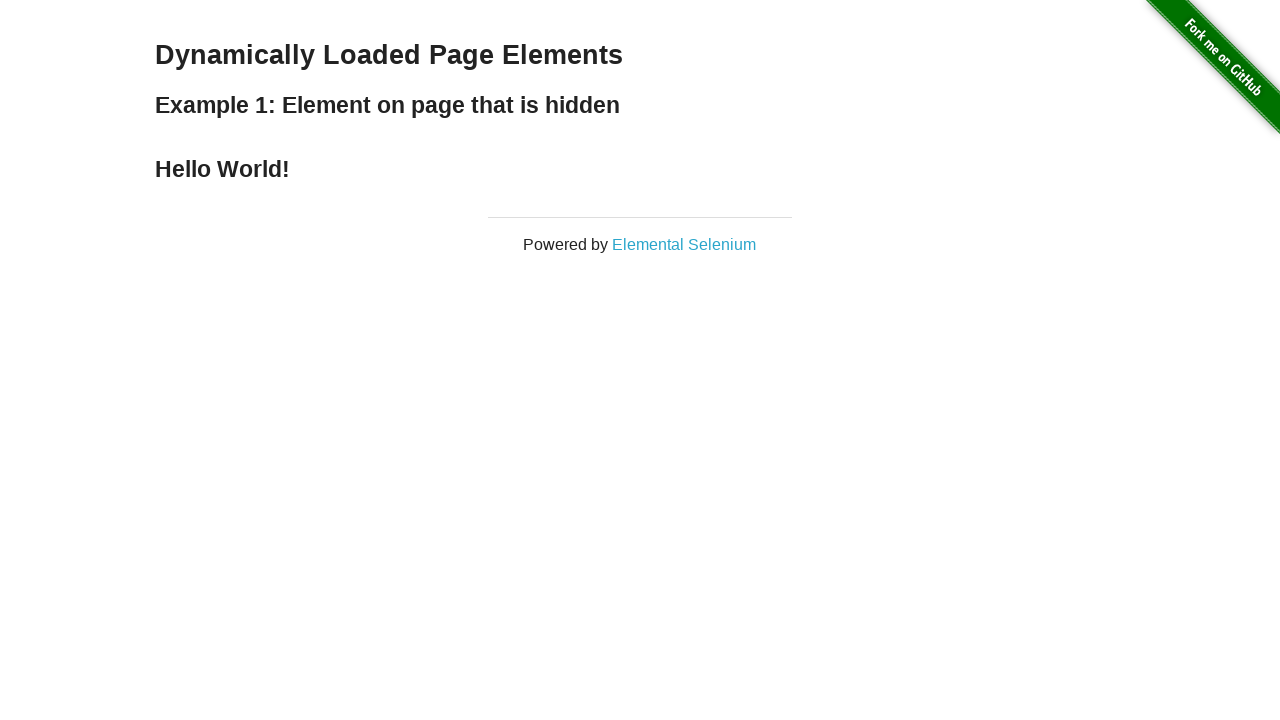

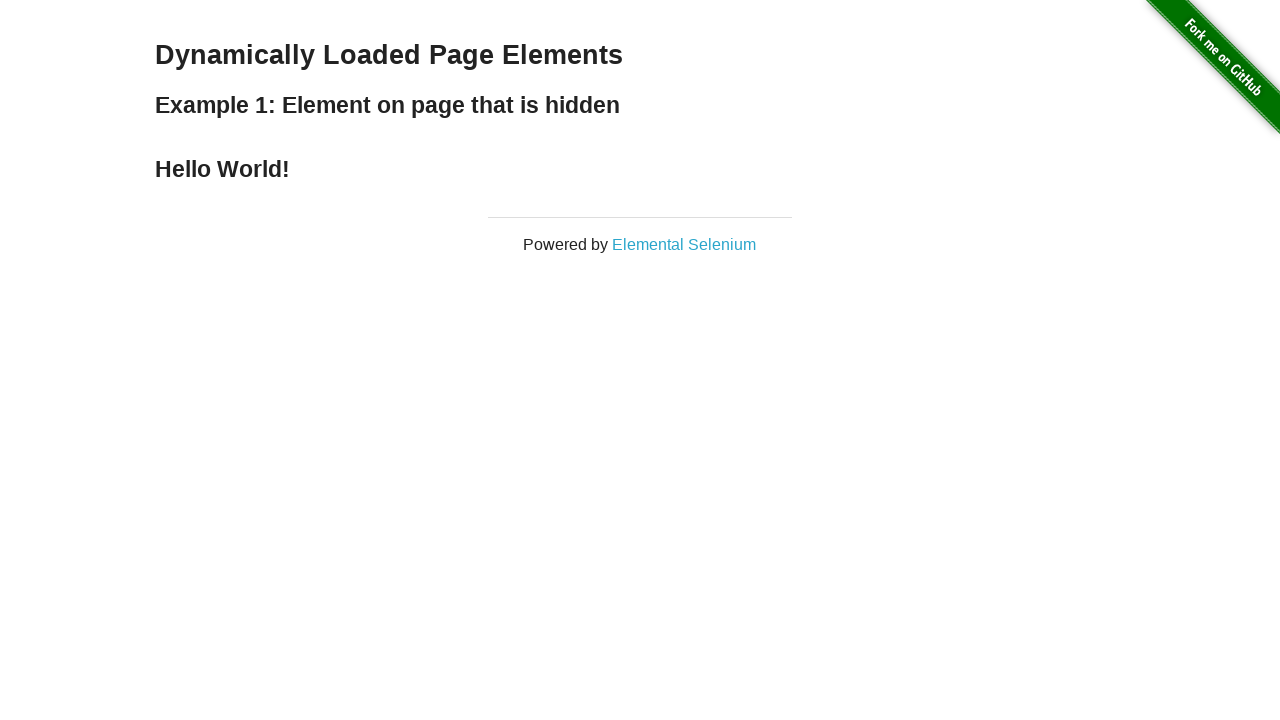